Navigates to the login page and verifies the page title is correct

Starting URL: https://the-internet.herokuapp.com/

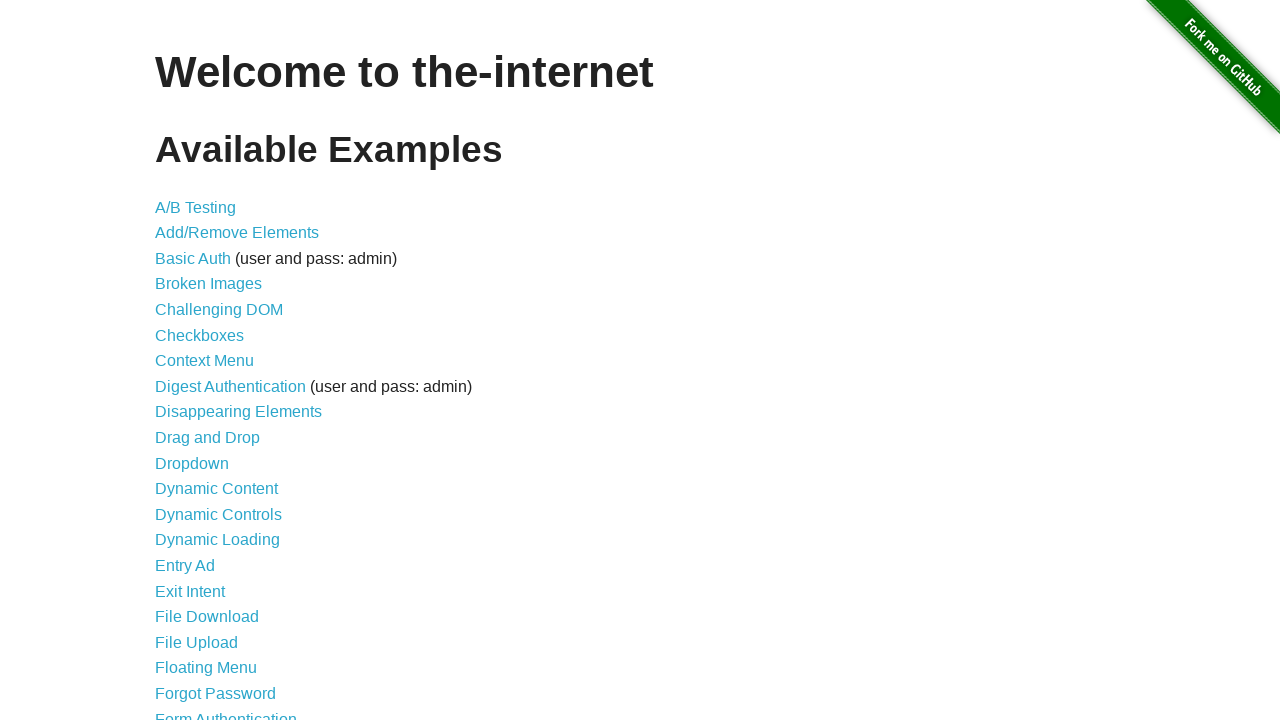

Clicked on the login link at (226, 712) on xpath=/html/body/div[2]/div/ul/li[21]/a
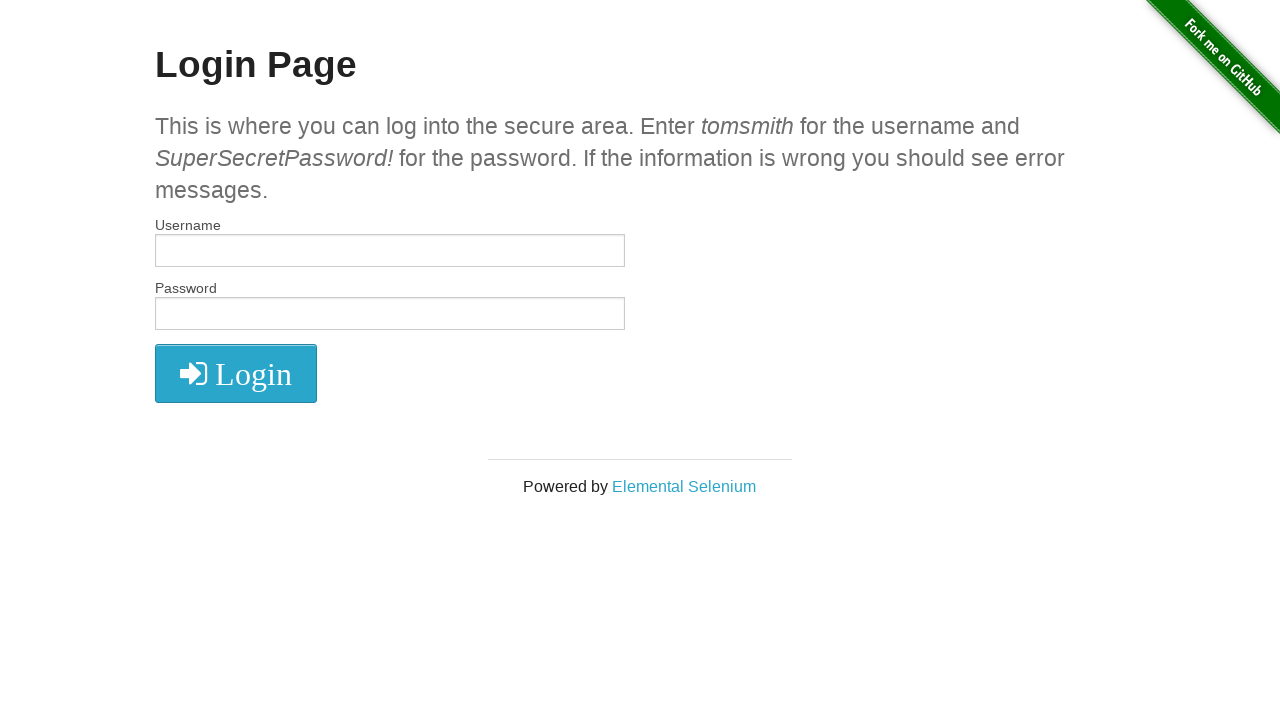

Waited for page to load (domcontentloaded state)
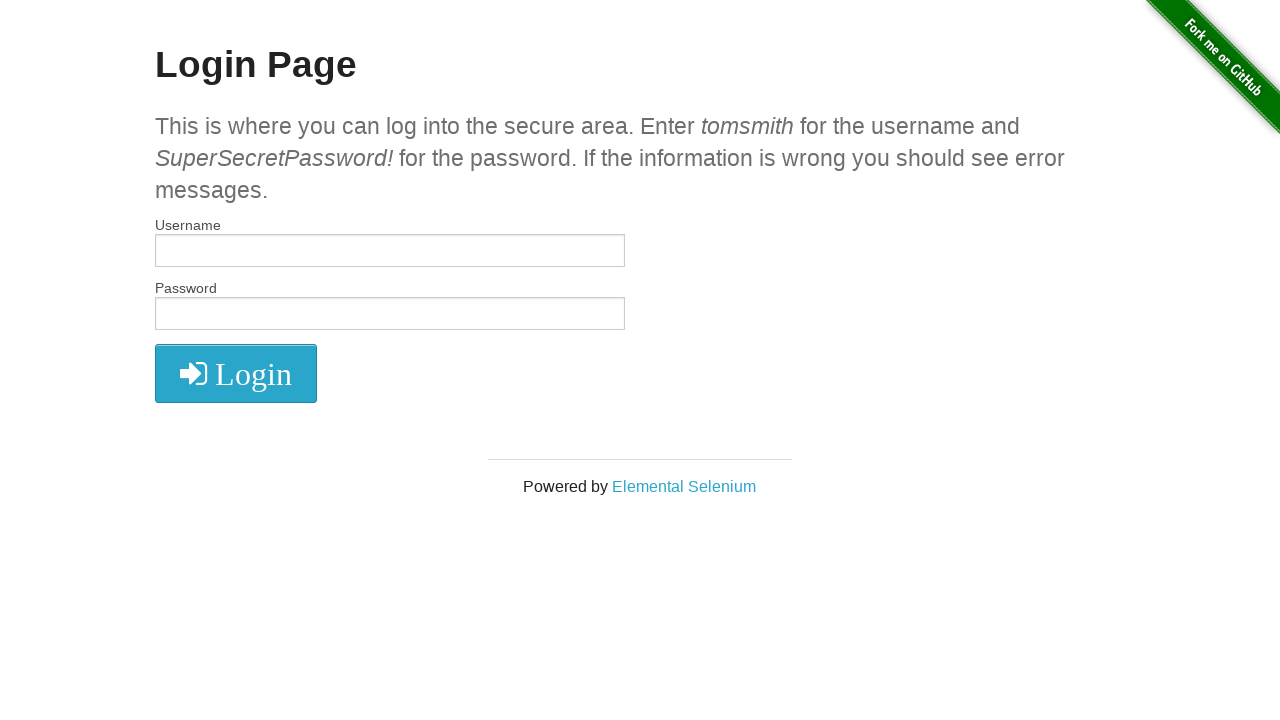

Verified page title is 'The Internet'
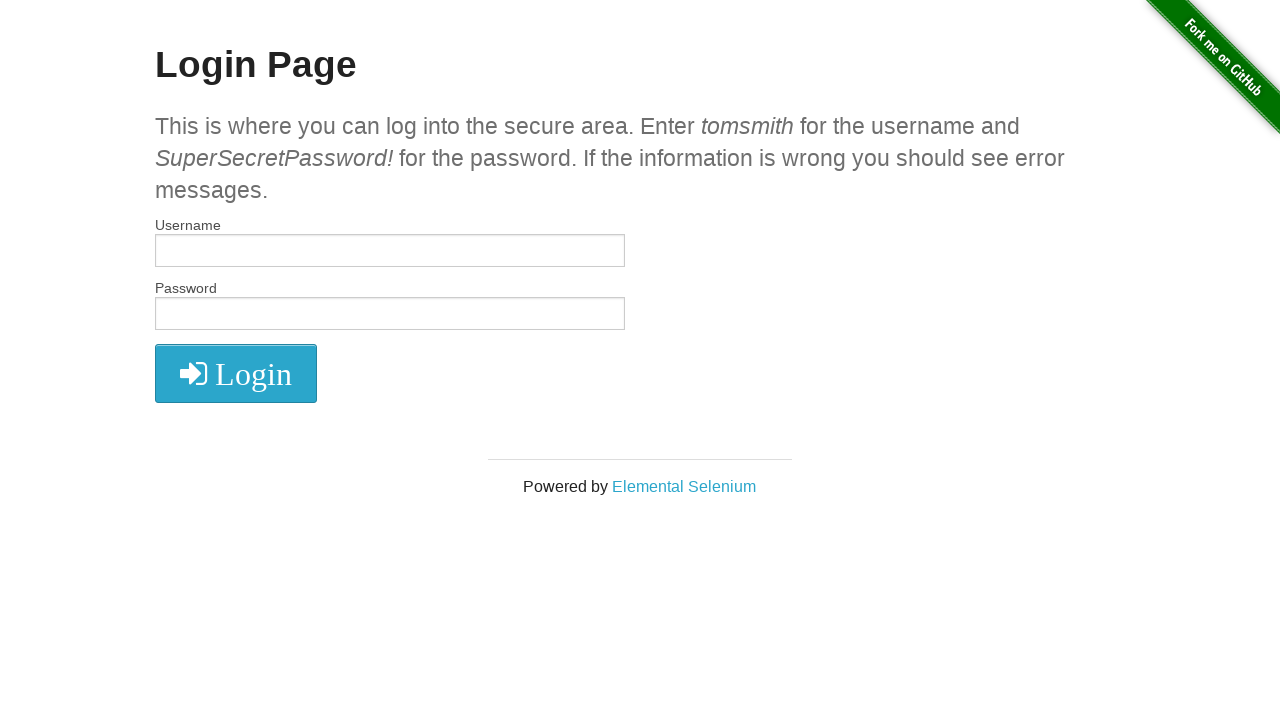

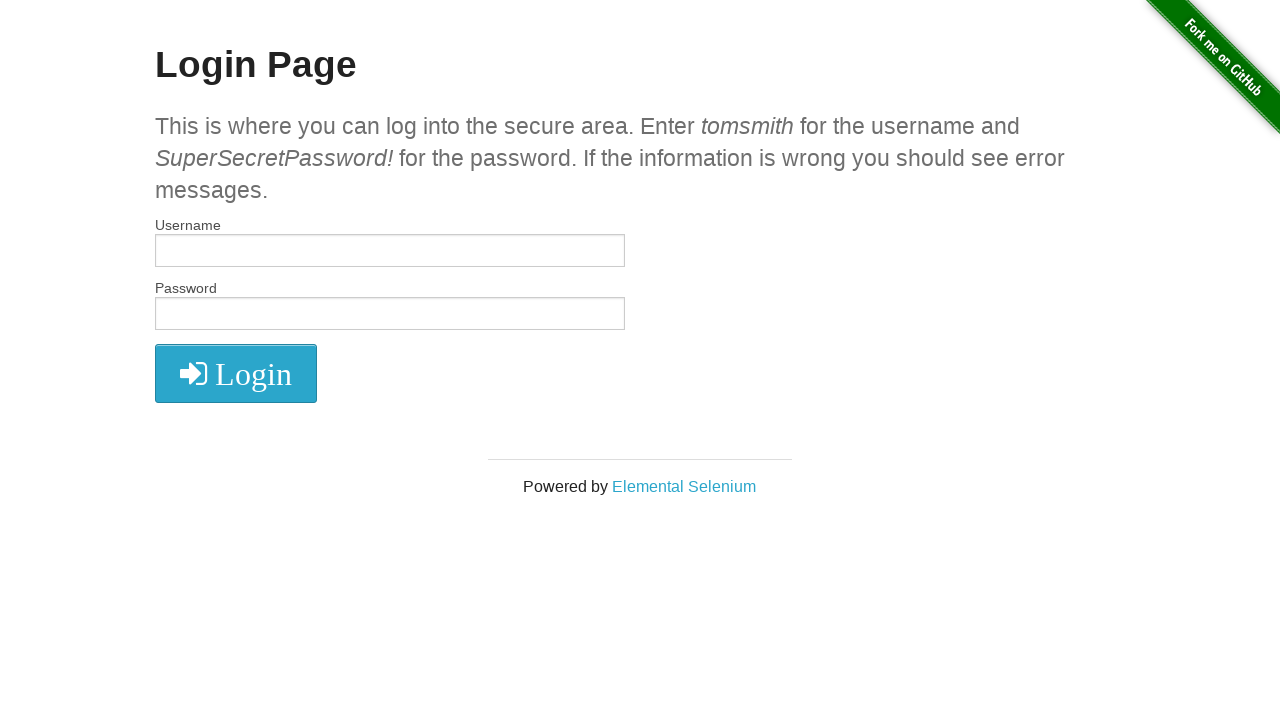